Tests keyboard interactions by holding Control key and clicking multiple items to perform multi-select on a jQuery UI selectable list

Starting URL: https://jqueryui.com/resources/demos/selectable/default.html

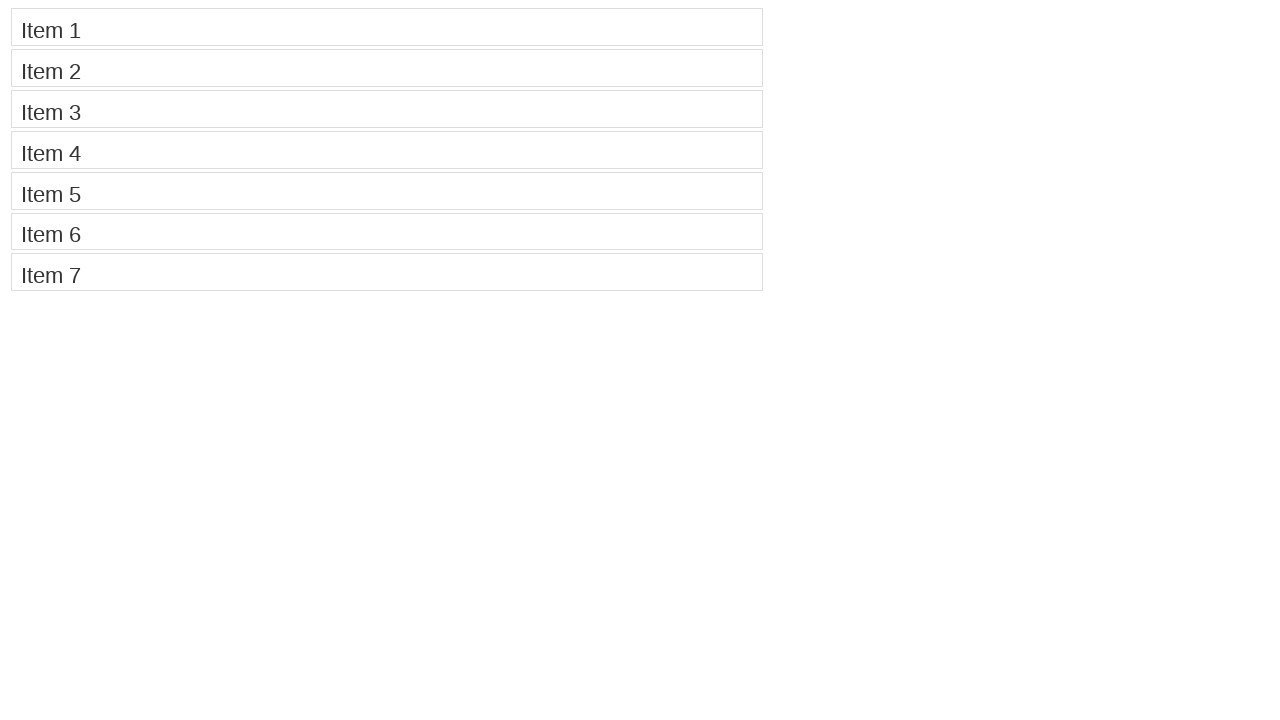

Pressed Control key down to initiate multi-select mode
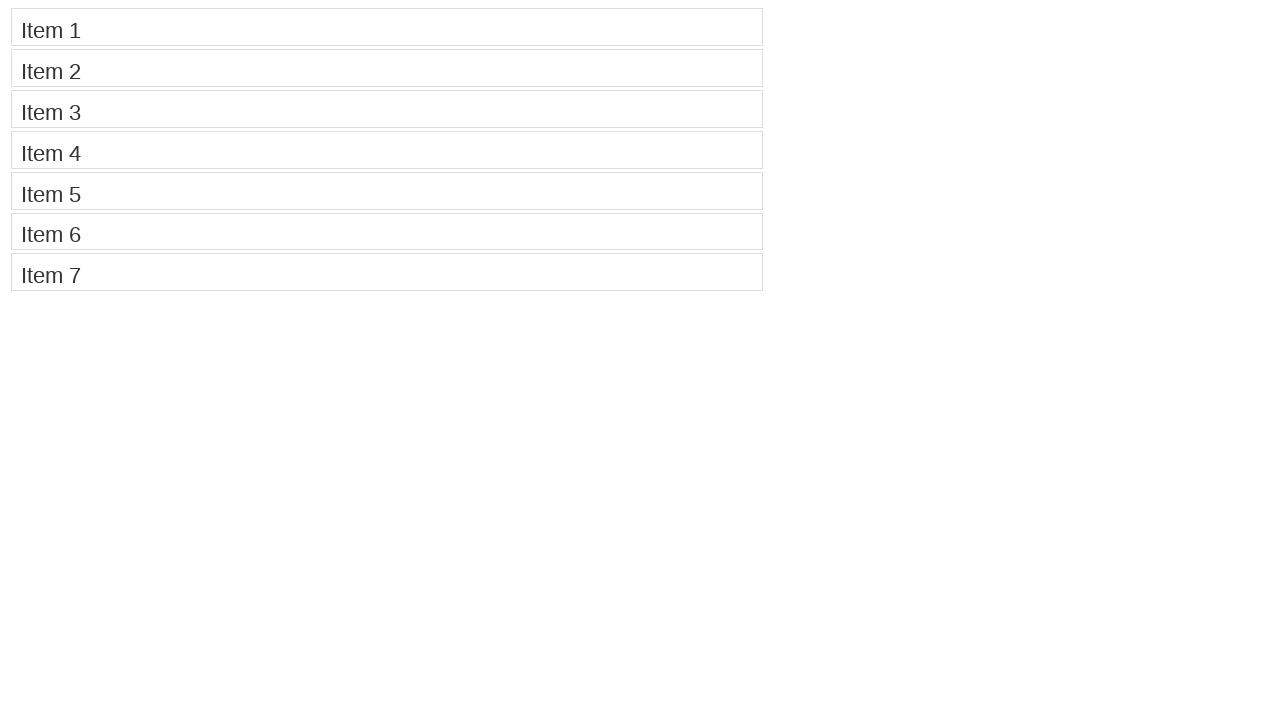

Clicked Item 1 while Control key held at (387, 27) on xpath=//li[contains(.,'Item 1')]
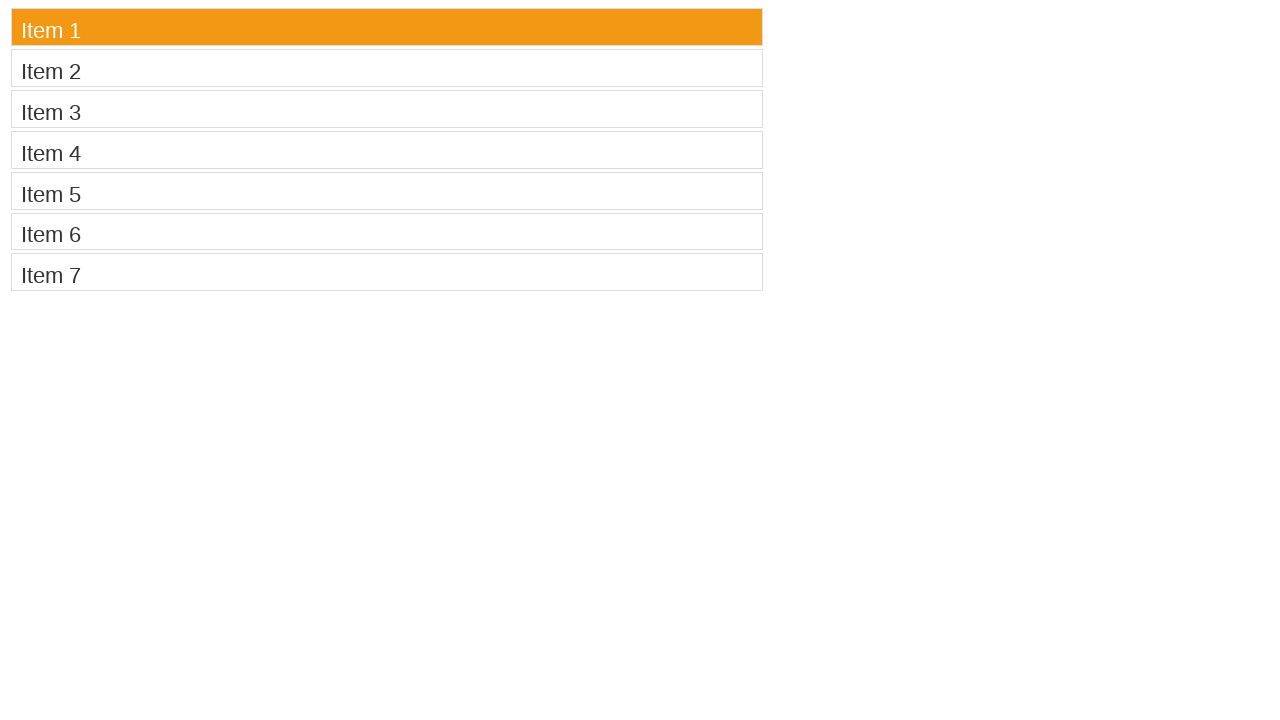

Clicked Item 3 while Control key held at (387, 109) on xpath=//li[contains(.,'Item 3')]
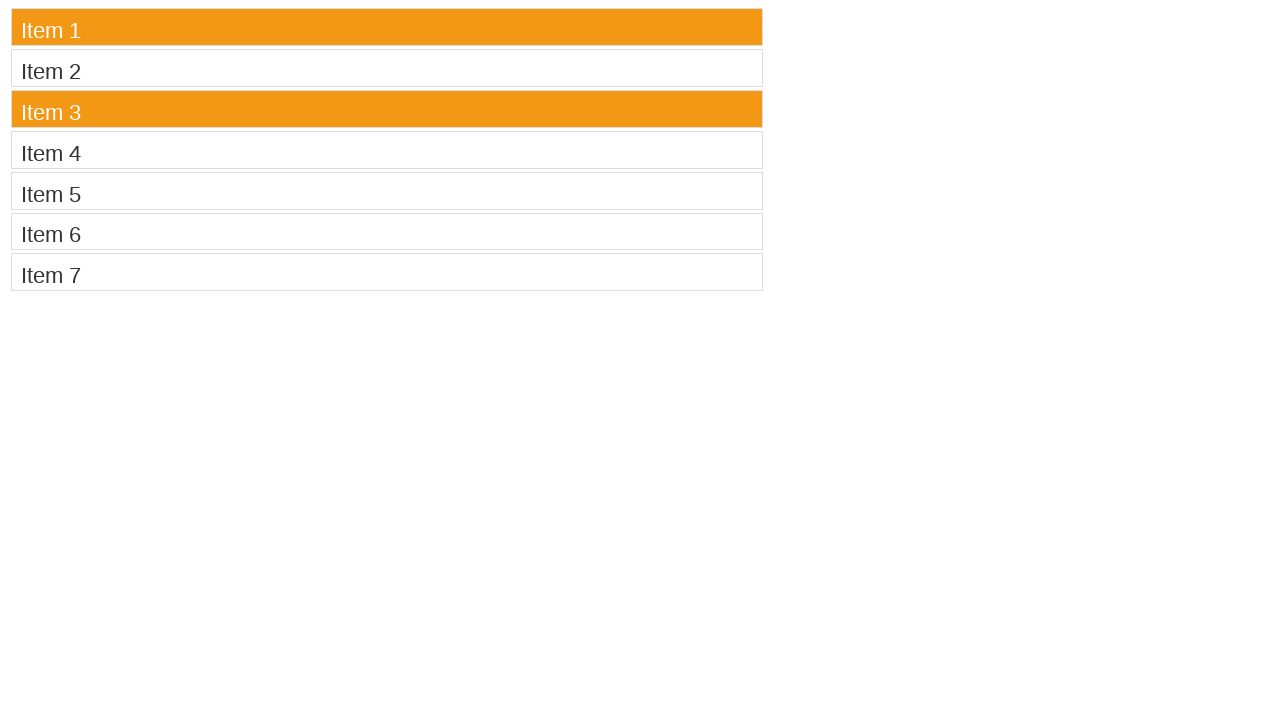

Clicked Item 5 while Control key held at (387, 191) on xpath=//li[contains(.,'Item 5')]
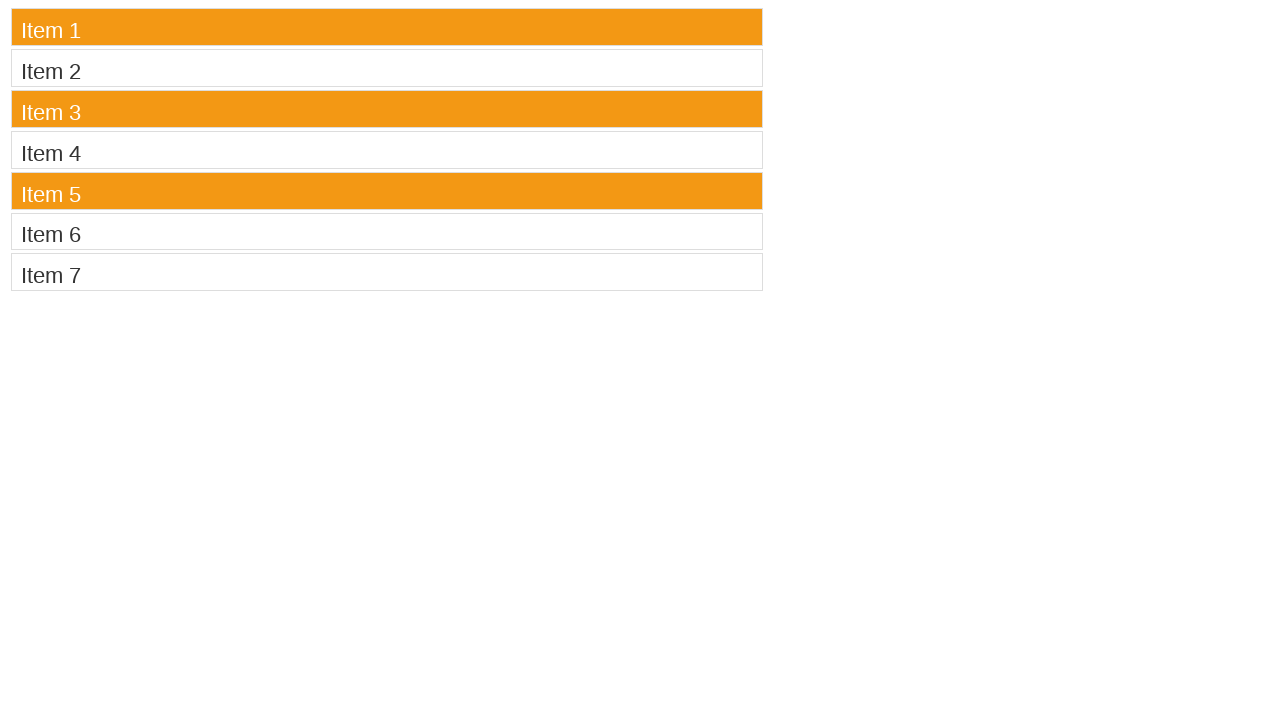

Clicked Item 7 while Control key held at (387, 272) on xpath=//li[contains(.,'Item 7')]
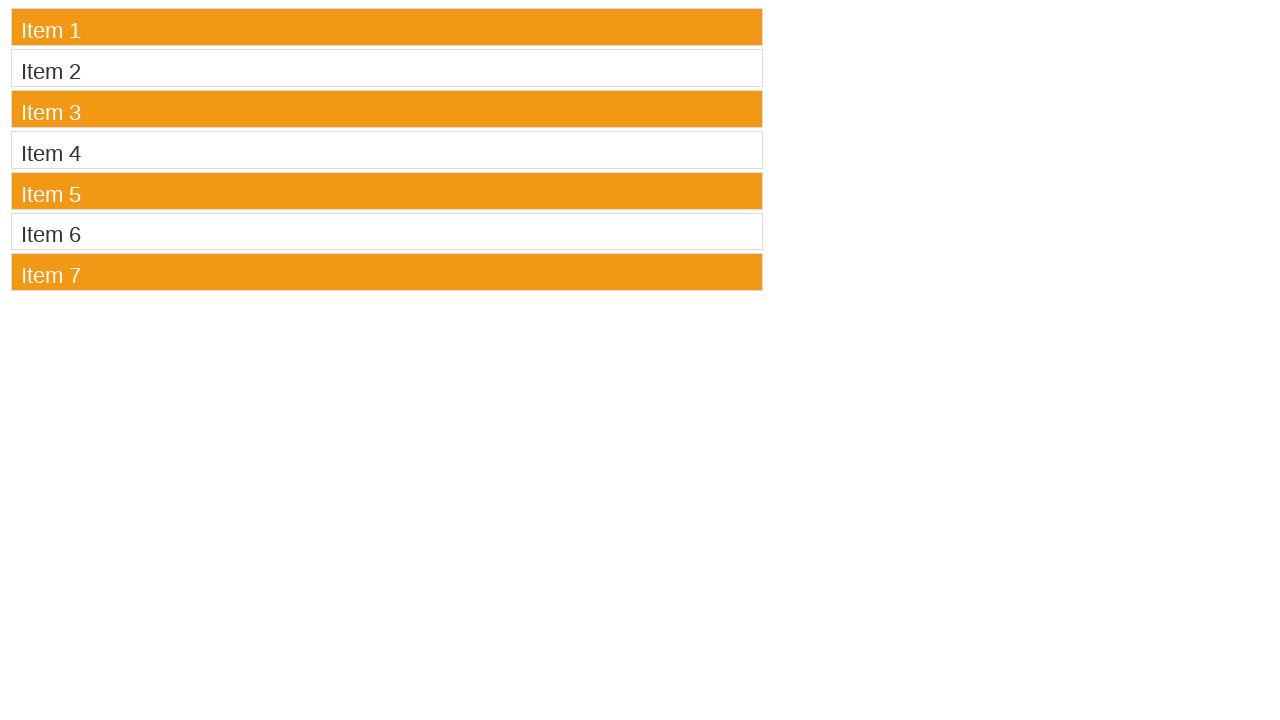

Released Control key to complete multi-select operation
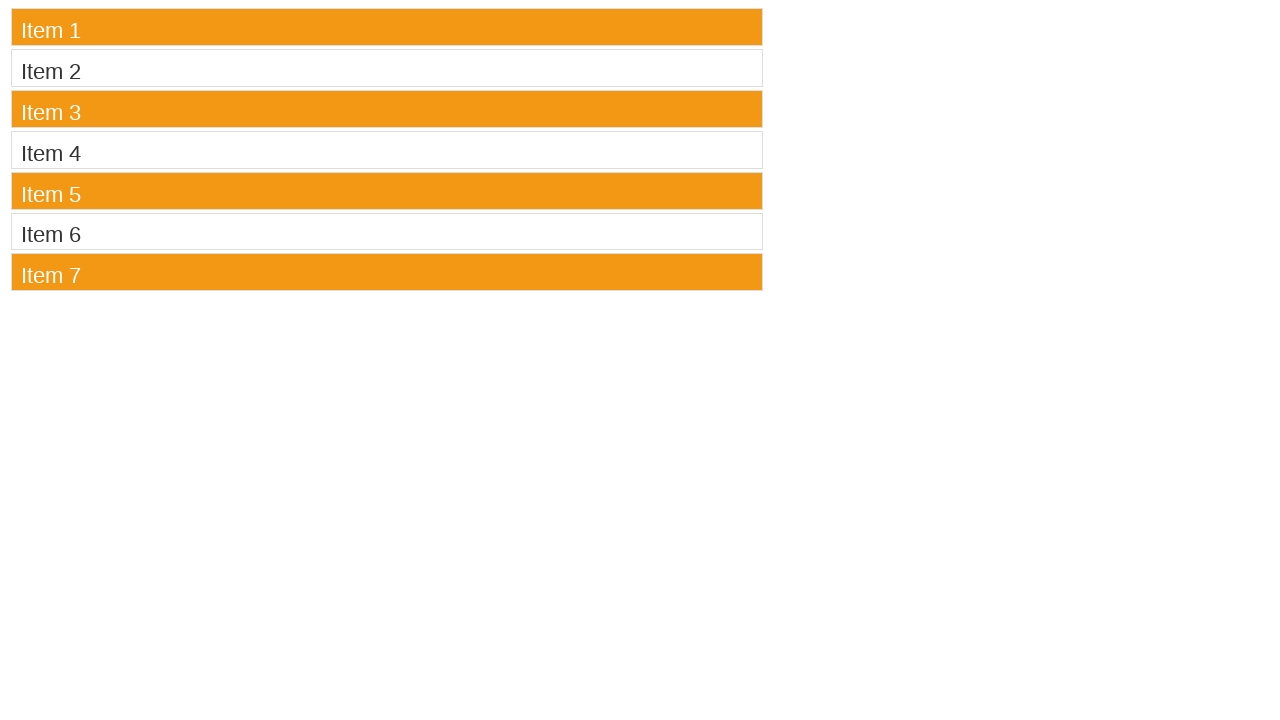

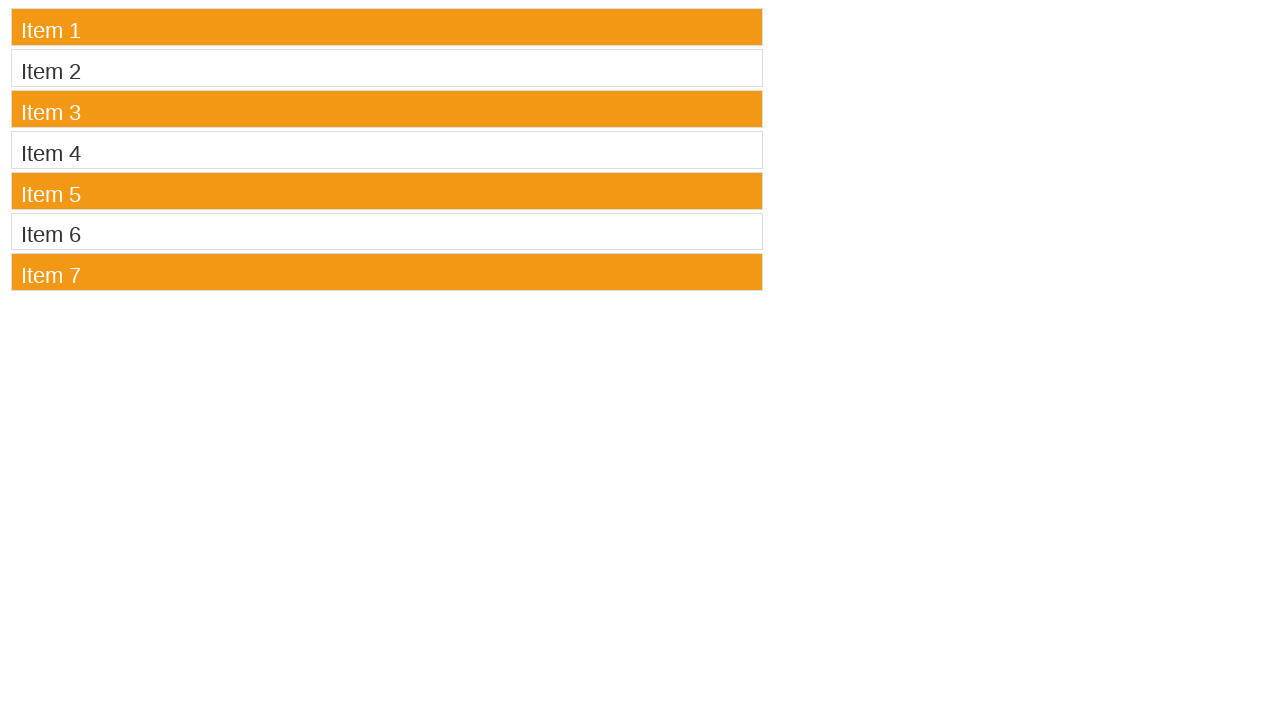